Tests dynamic controls page by clicking remove button, verifying "It's gone!" message appears, then clicking add button and verifying "It's back!" message appears

Starting URL: https://the-internet.herokuapp.com/dynamic_controls

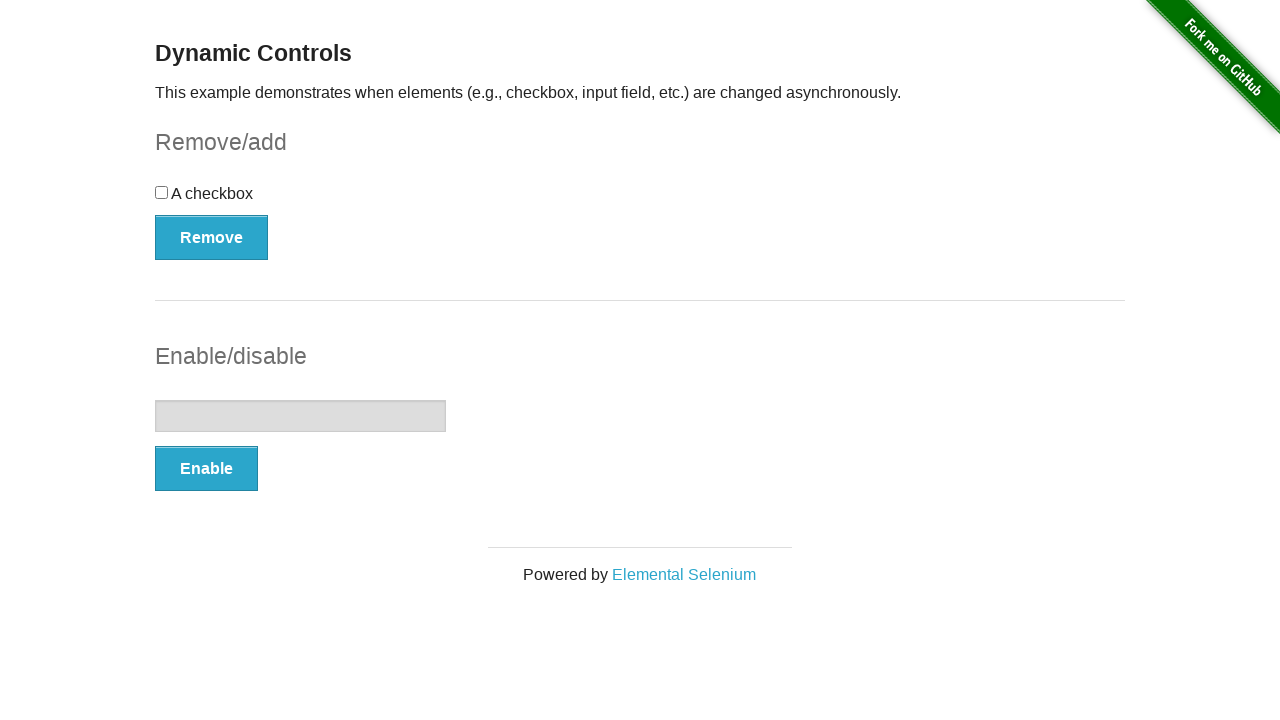

Clicked remove button at (212, 237) on xpath=(//button[@type='button'])[1]
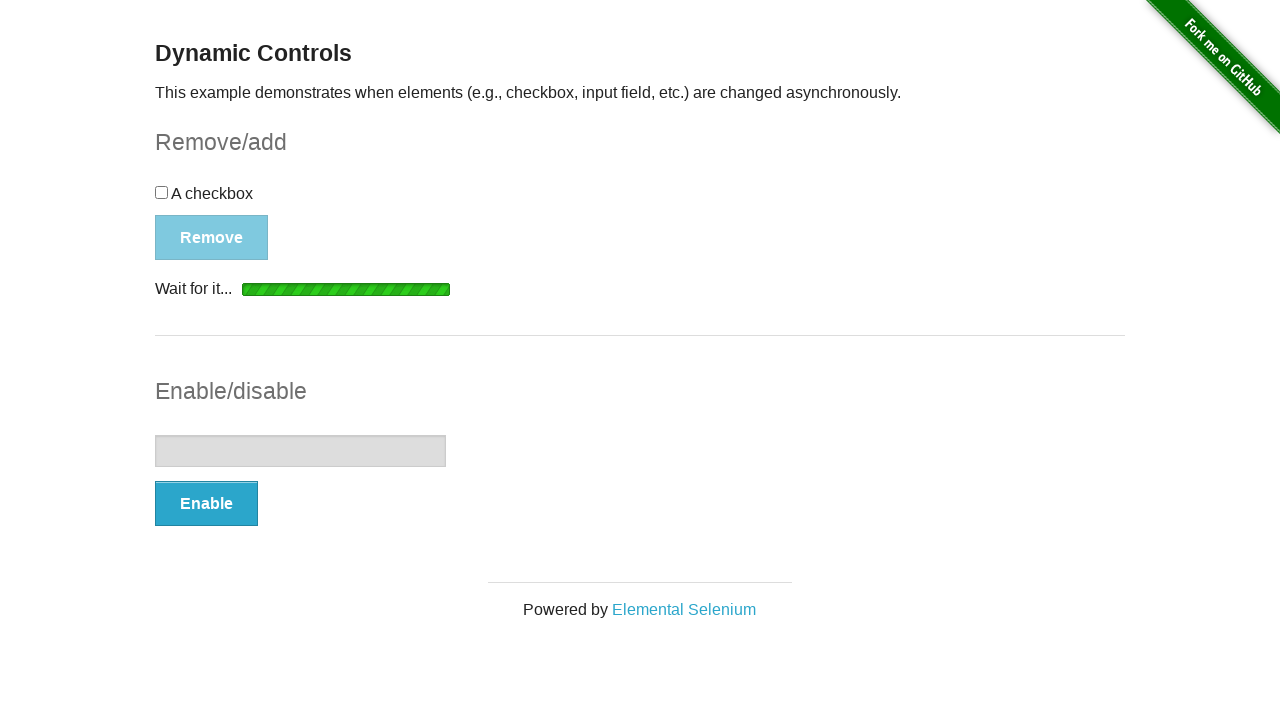

Waited for message element to appear
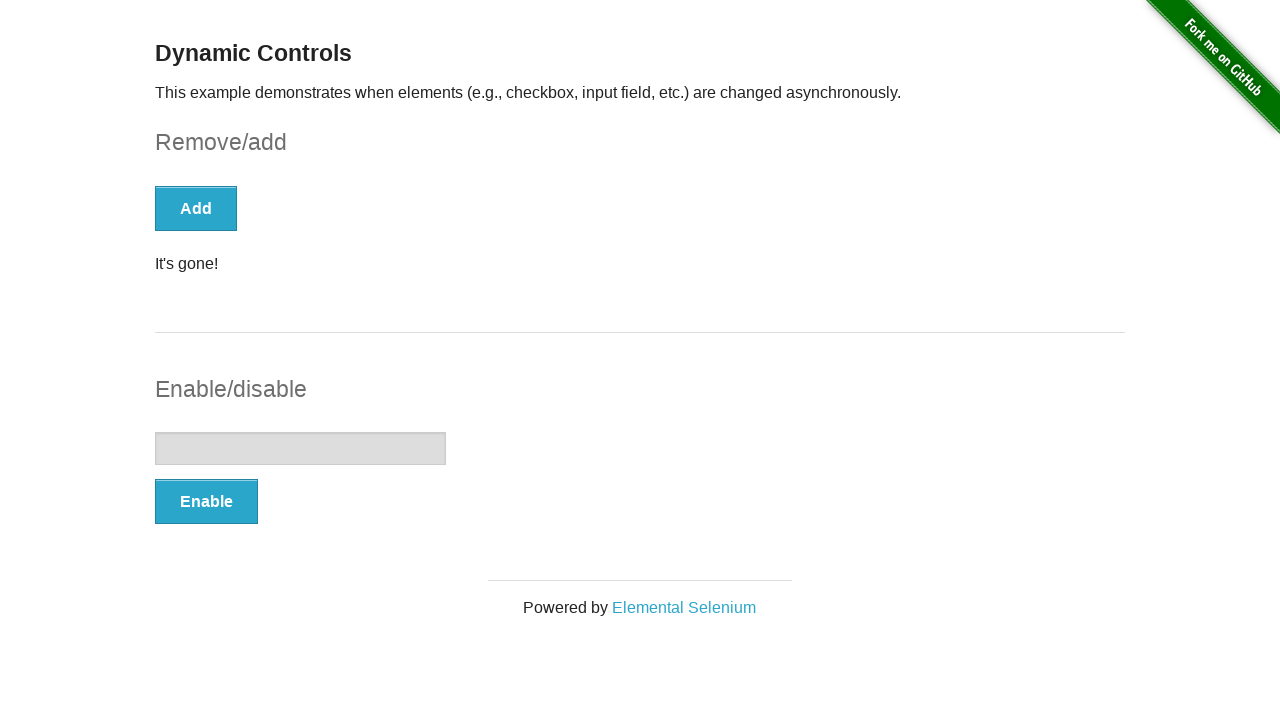

Verified 'It's gone!' message appeared
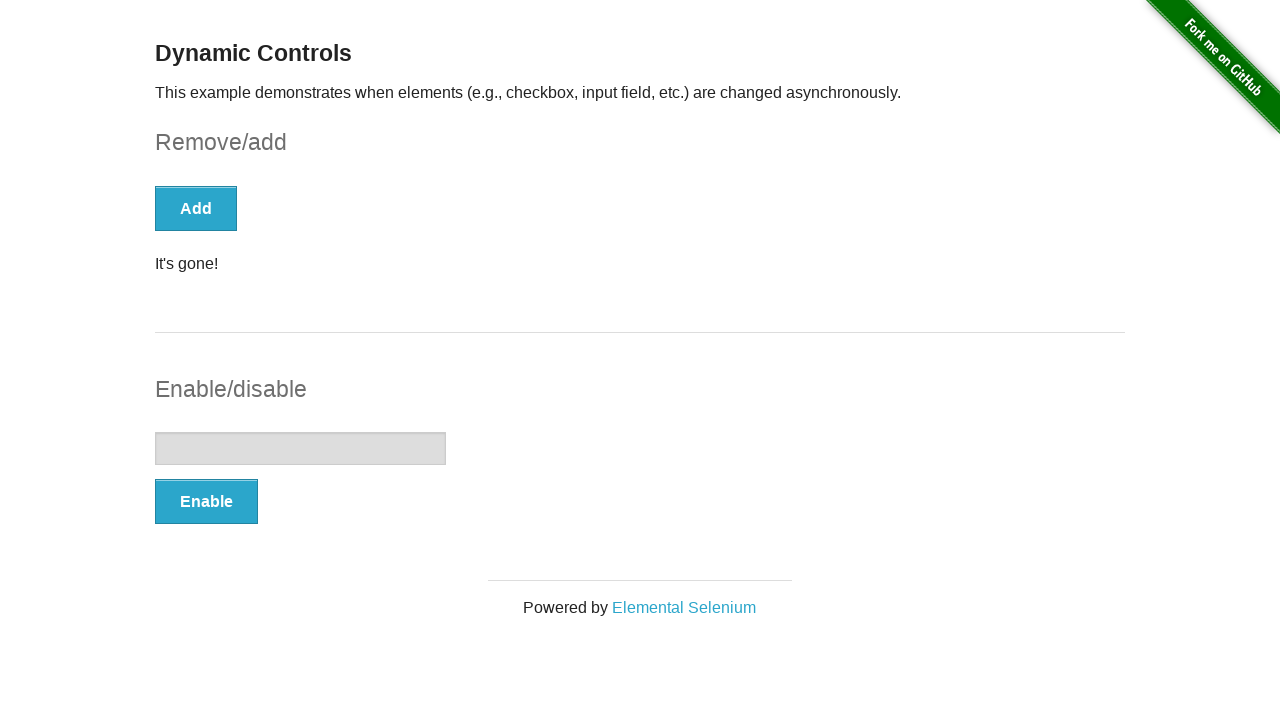

Clicked add button at (196, 208) on xpath=(//button[@type='button'])[1]
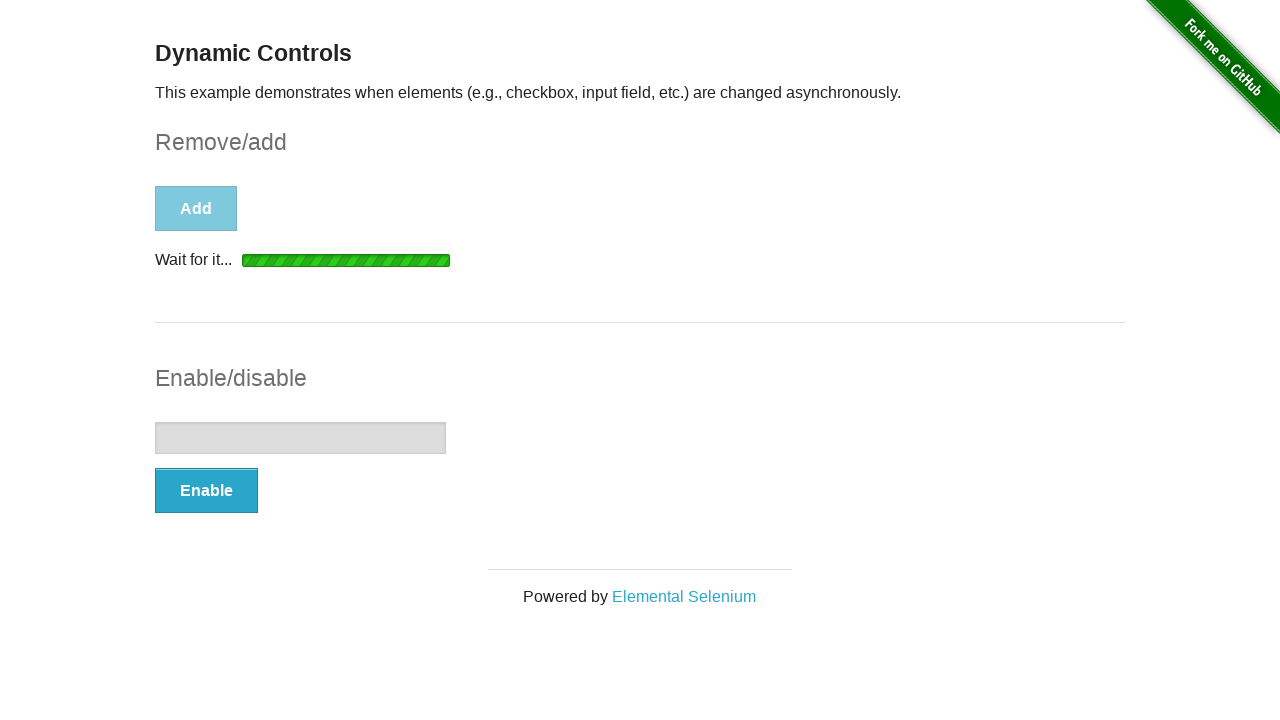

Waited for message element to appear
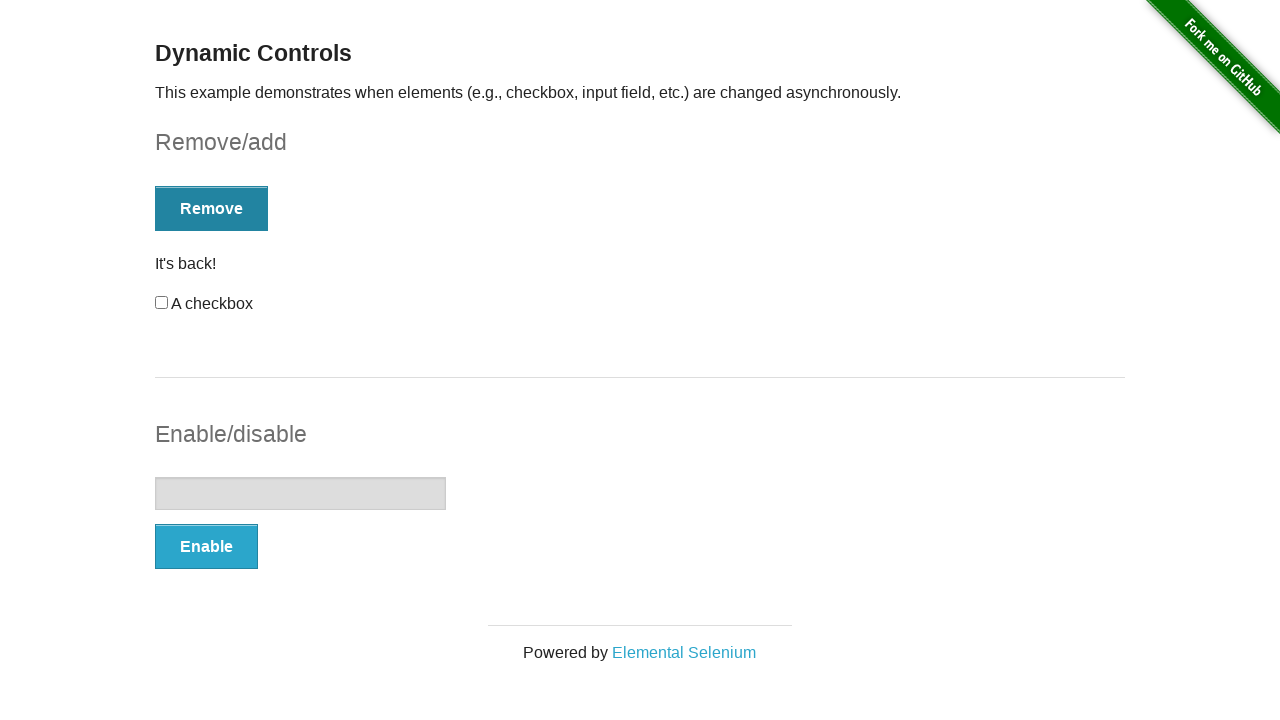

Verified 'It's back!' message appeared
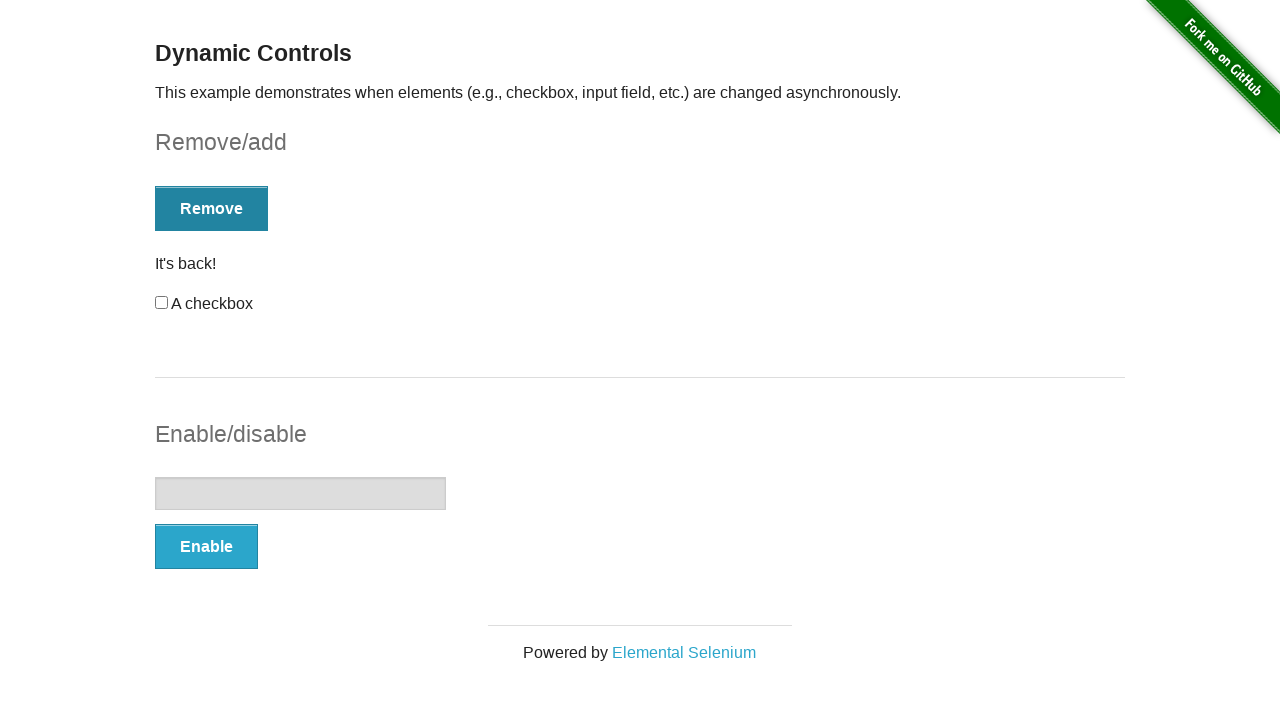

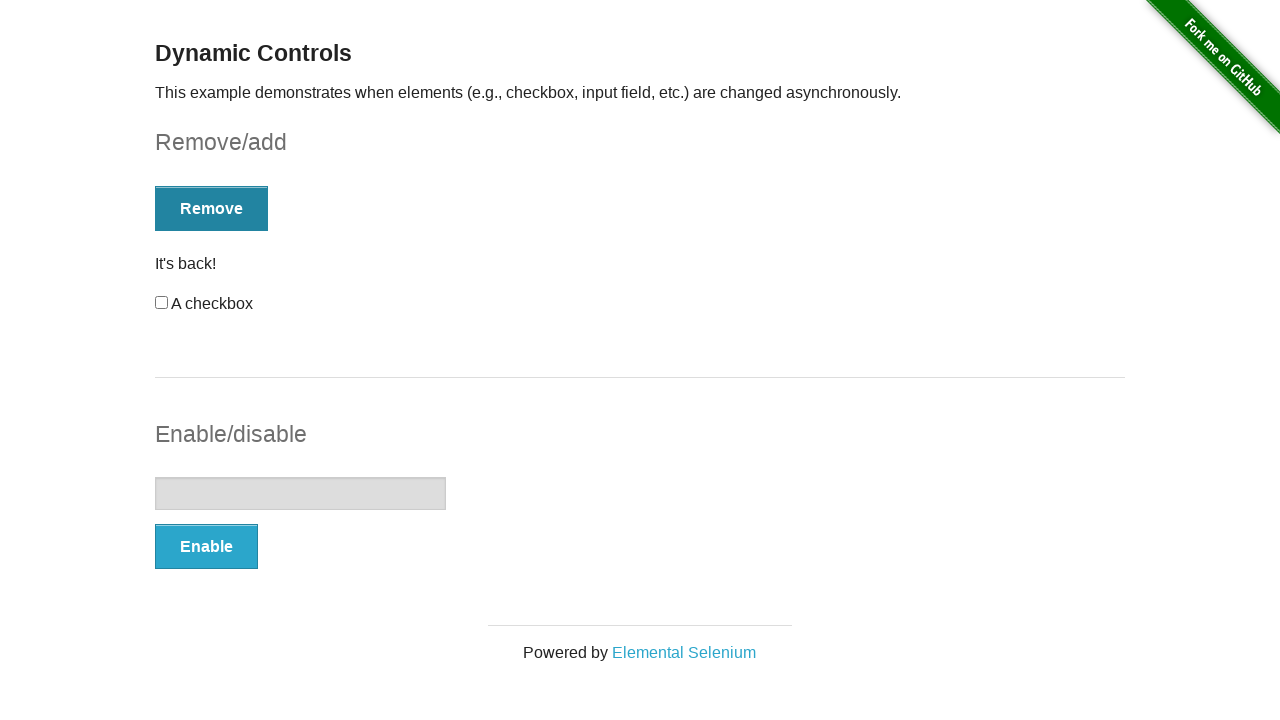